Tests navigation to the About page by clicking the About link in the header navigation panel.

Starting URL: https://parabank.parasoft.com/parabank/index.htm

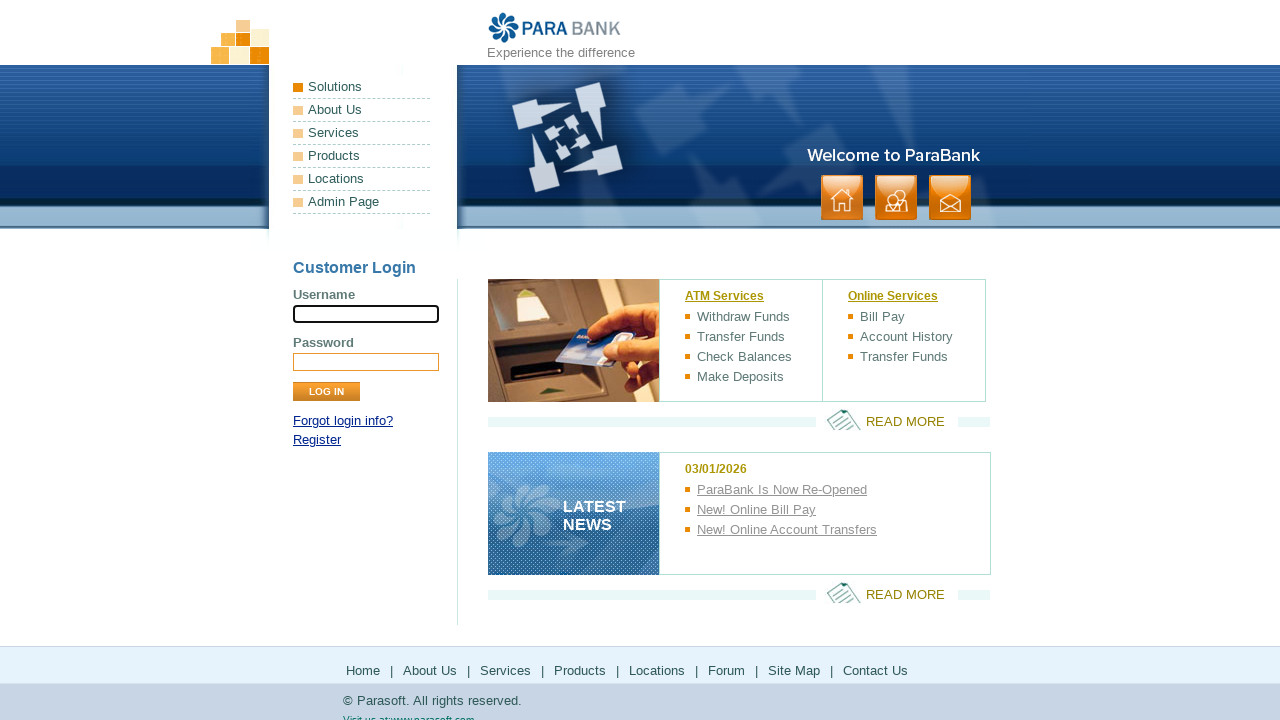

Verified starting URL is https://parabank.parasoft.com/parabank/index.htm
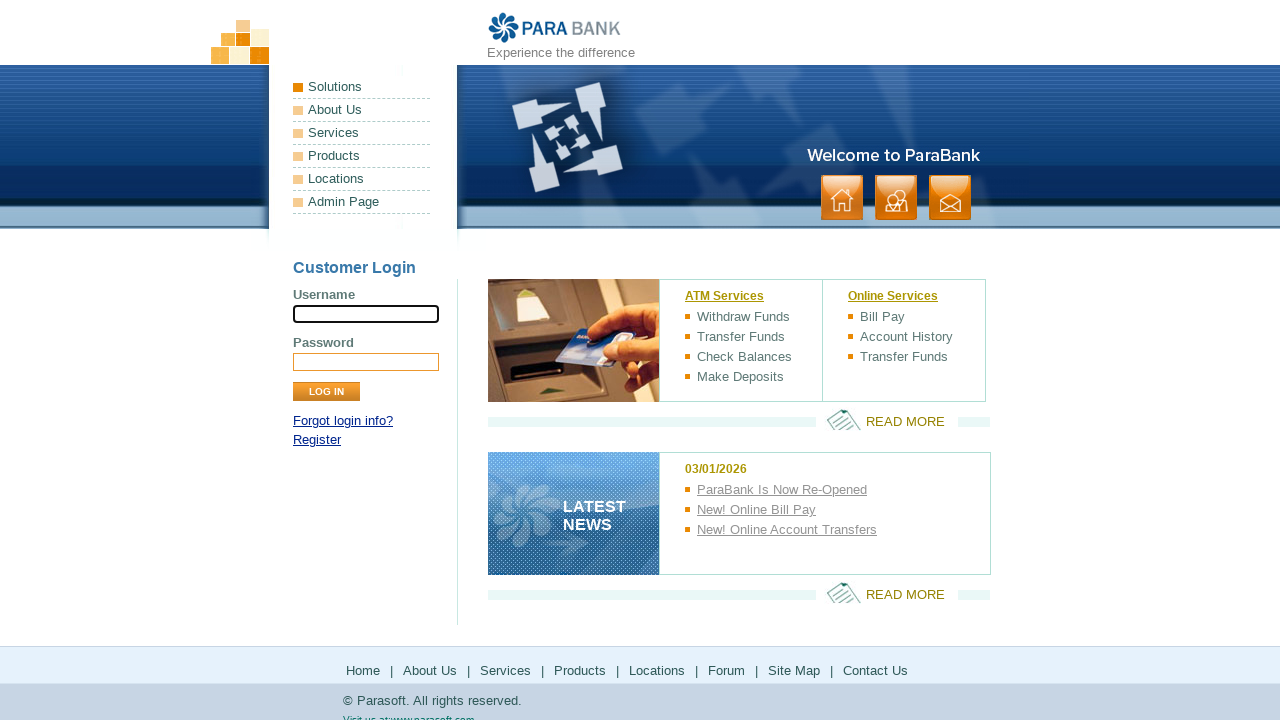

Clicked About link in header navigation panel at (362, 110) on xpath=//*[@id='headerPanel']/ul[1]/li[2]/a
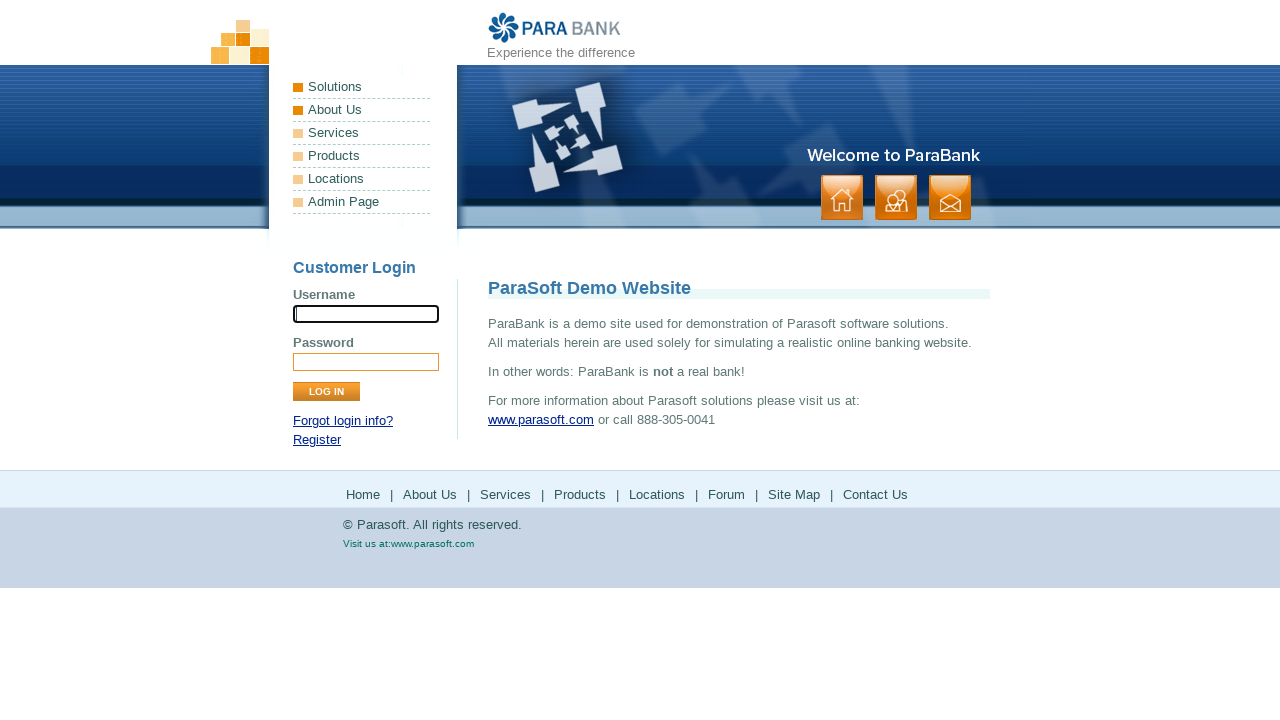

Waited for navigation to complete (networkidle)
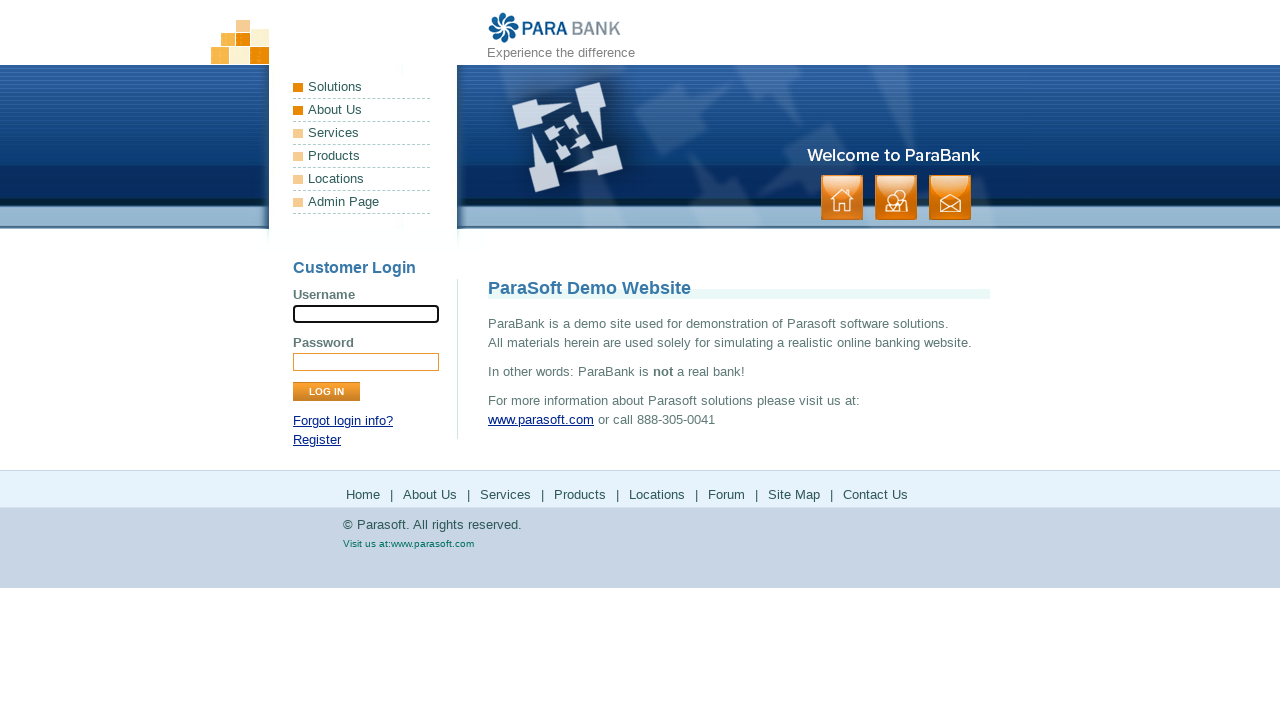

Verified navigation to About page (URL contains 'about.htm')
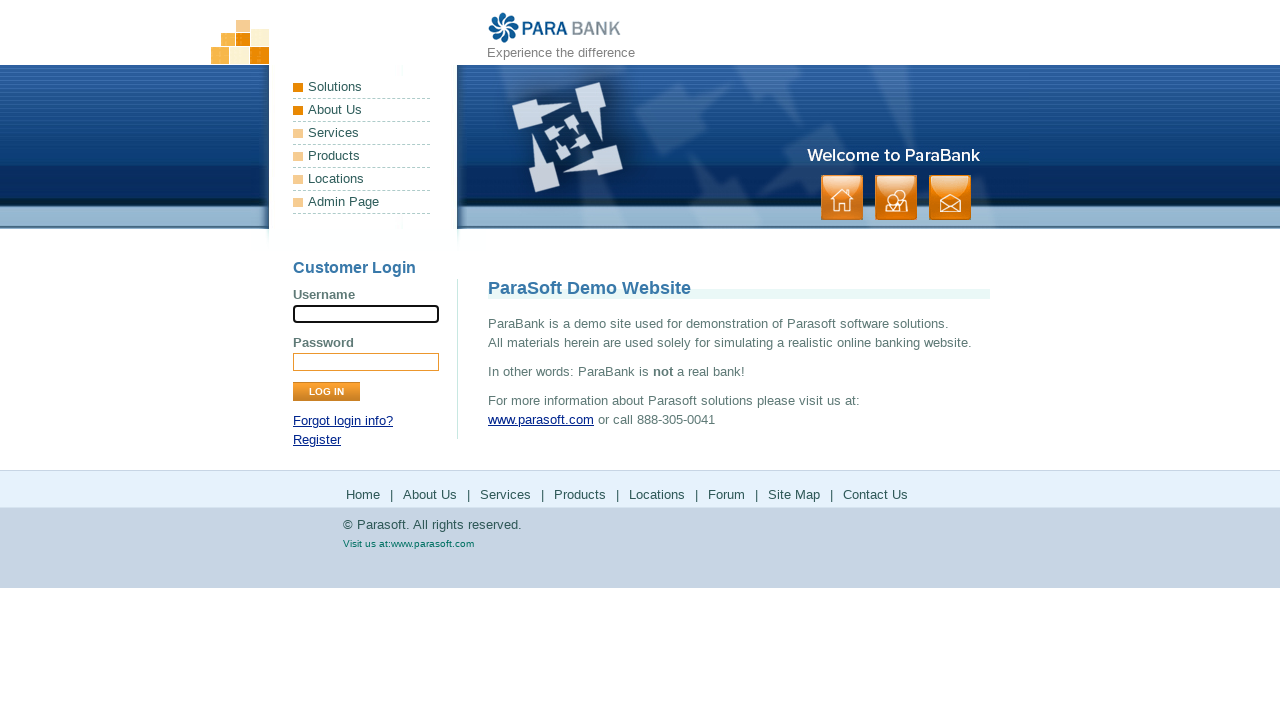

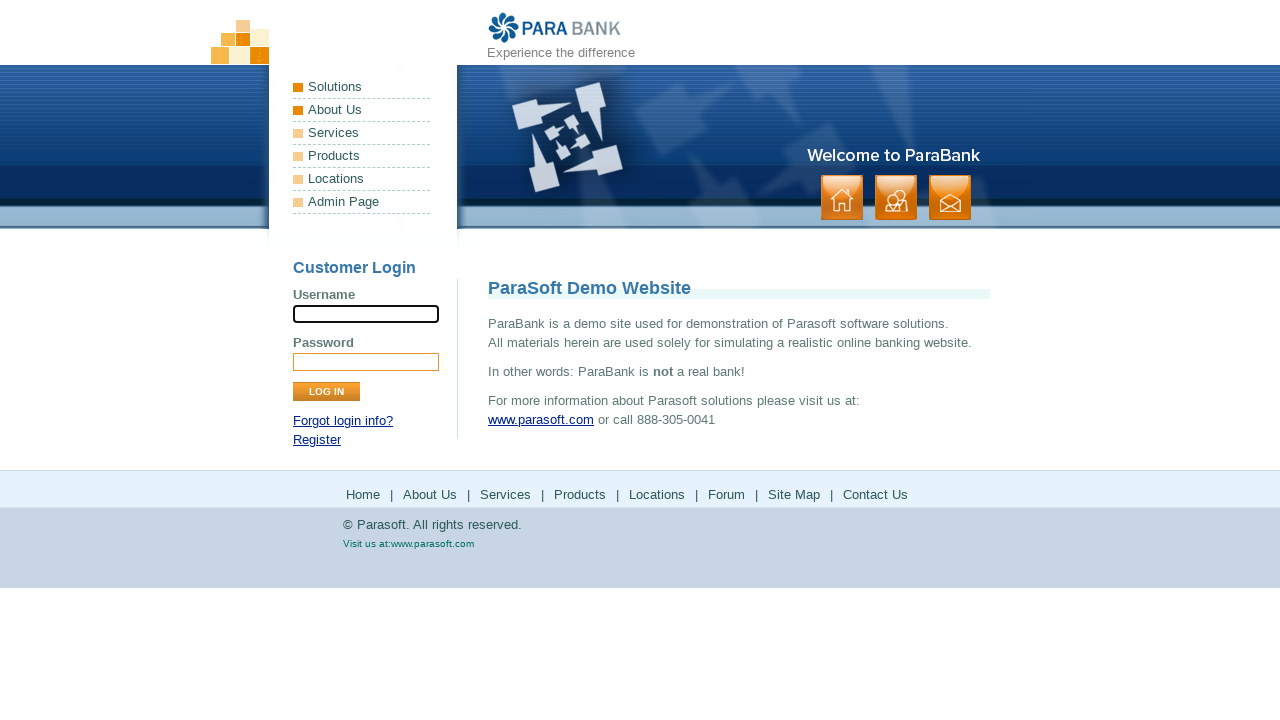